Tests dropdown selection functionality on a mortgage calculator by selecting different options from dropdown menus using various selection methods (by value, by index, and by visible text)

Starting URL: https://www.calculator.net/mortgage-calculator.html

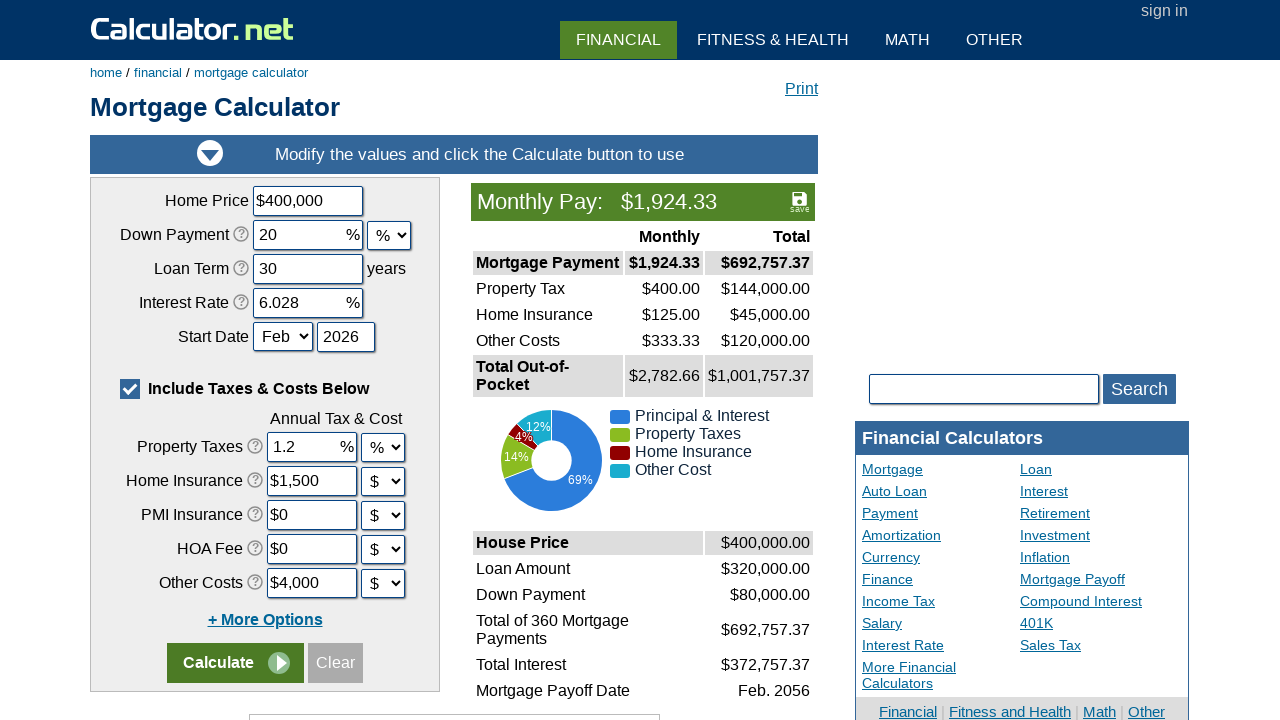

Selected February from start month dropdown using value '1' on #cstartmonth
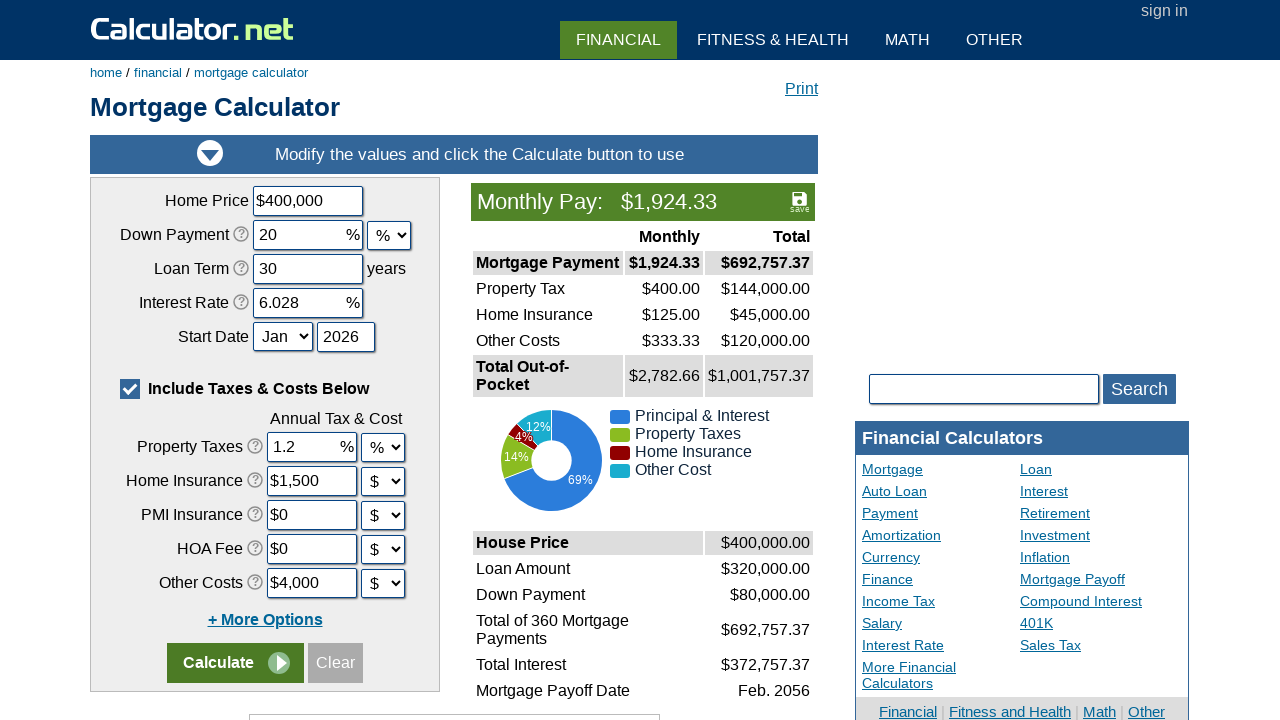

Selected May from start month dropdown using index 4 on #cstartmonth
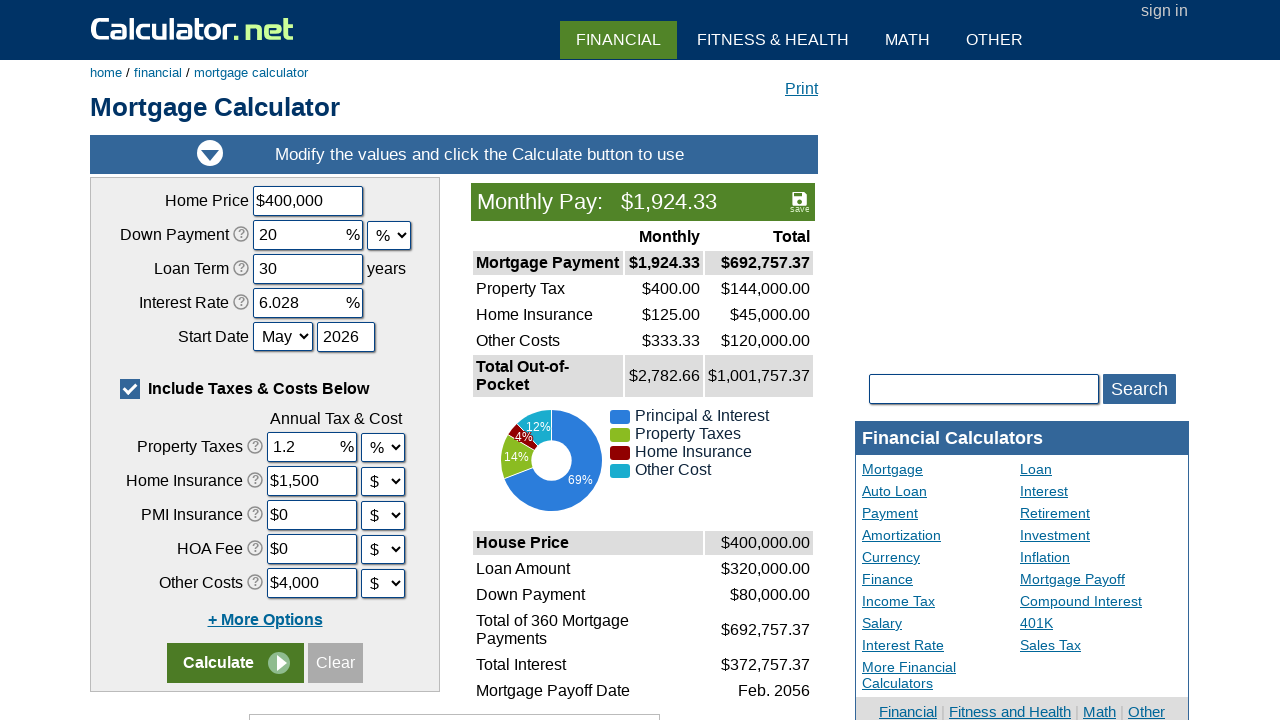

Selected May from start month dropdown using visible text label on #cstartmonth
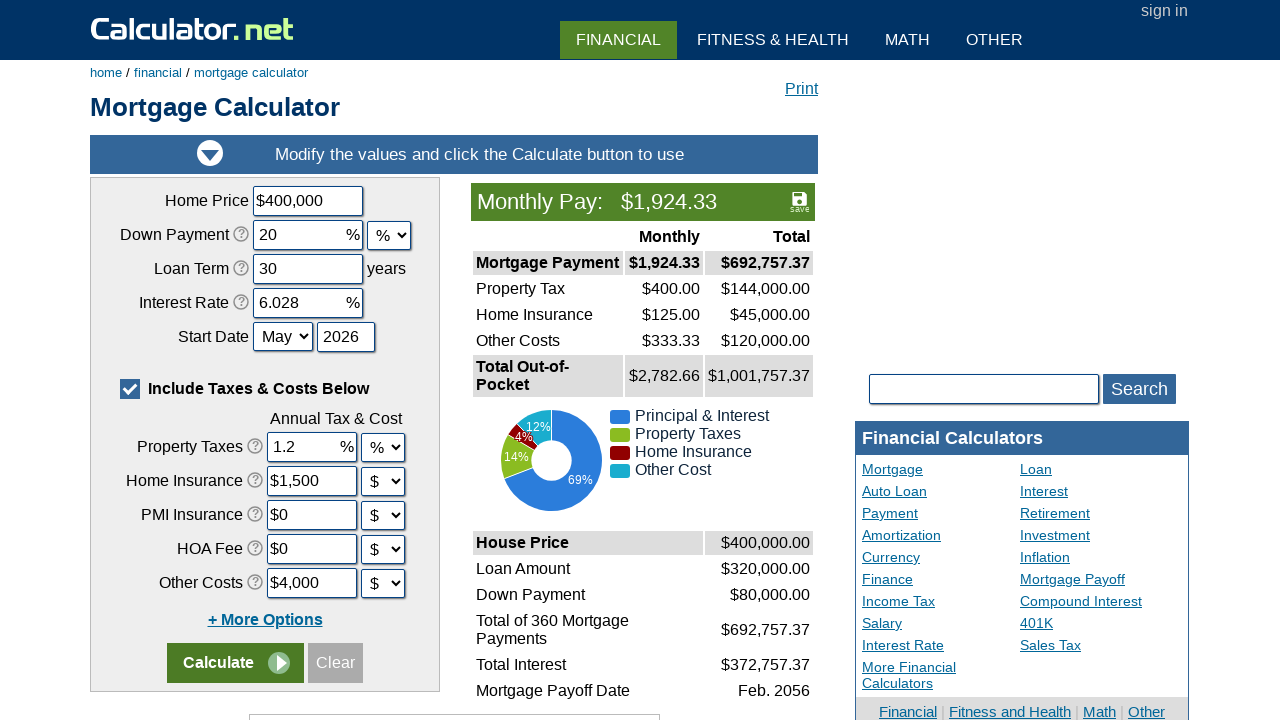

Selected dollar amount from down payment unit dropdown using value 'd' on select[name='cdownpaymentunit']
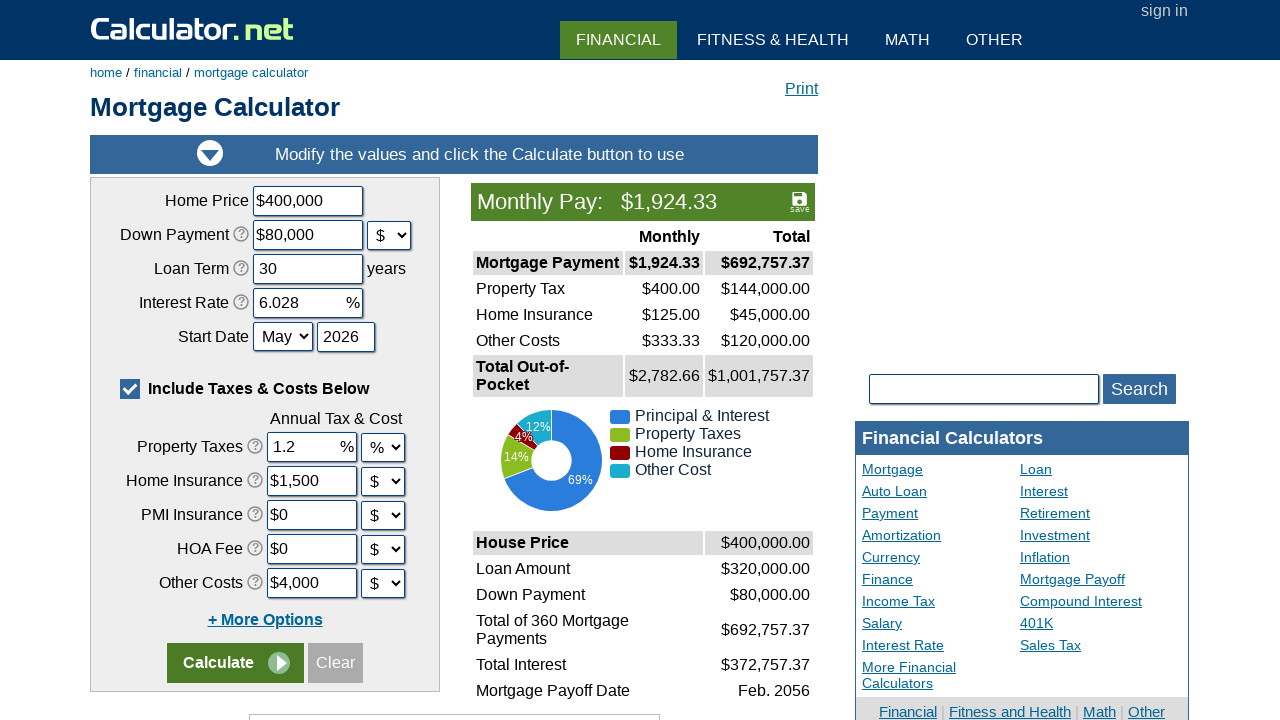

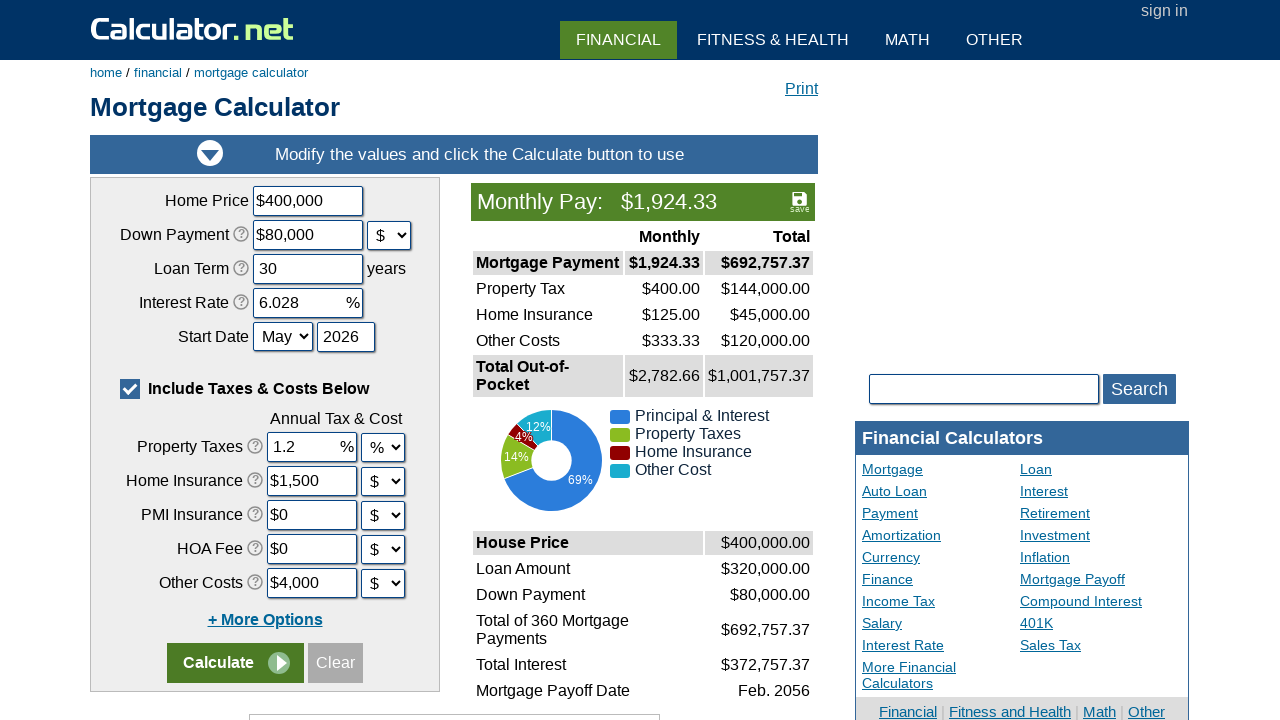